Tests mobile menu functionality by setting mobile viewport, opening the hamburger menu, and verifying that duplicate navigation items have been removed and only appropriate menu items are displayed based on login state.

Starting URL: https://edu-create.vercel.app

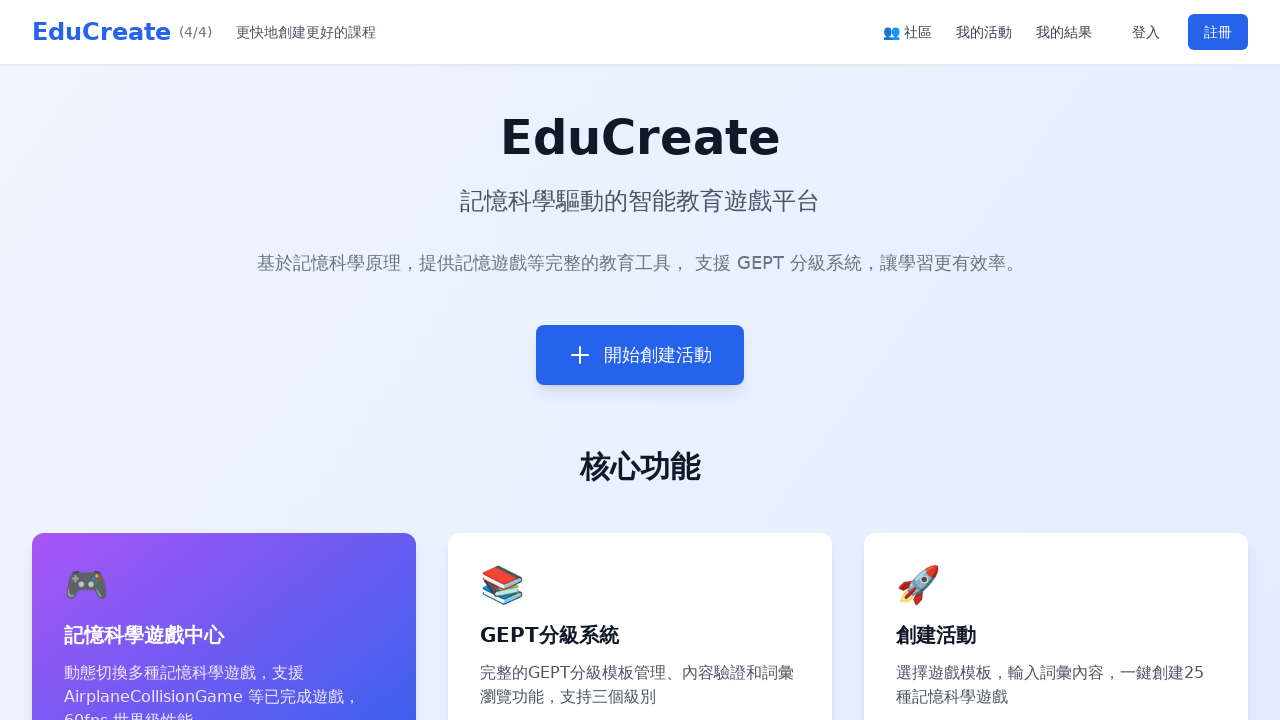

Set mobile viewport to 375x812
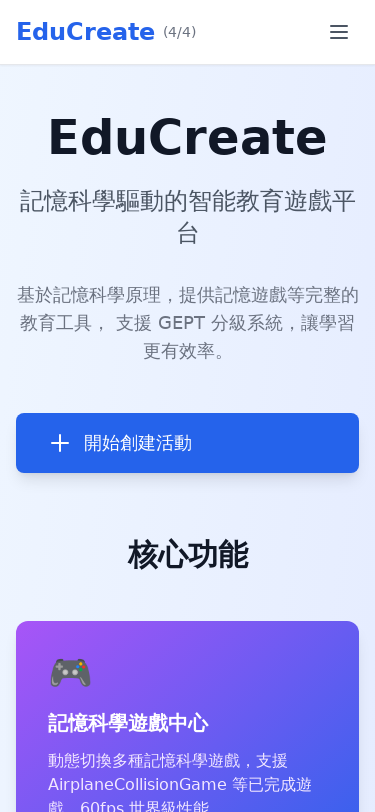

Reloaded page with networkidle wait
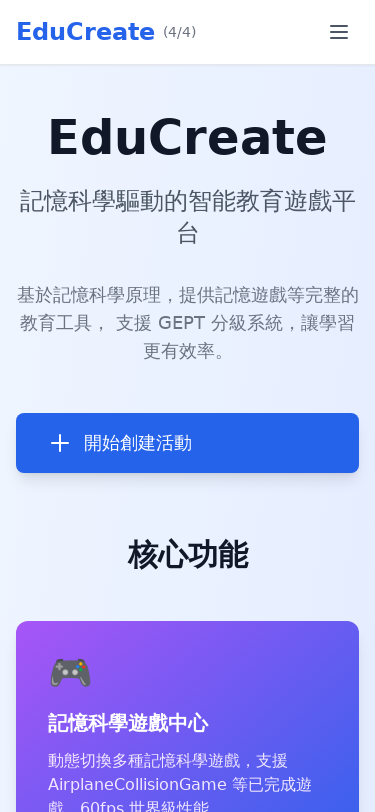

Waited 3 seconds for page to settle
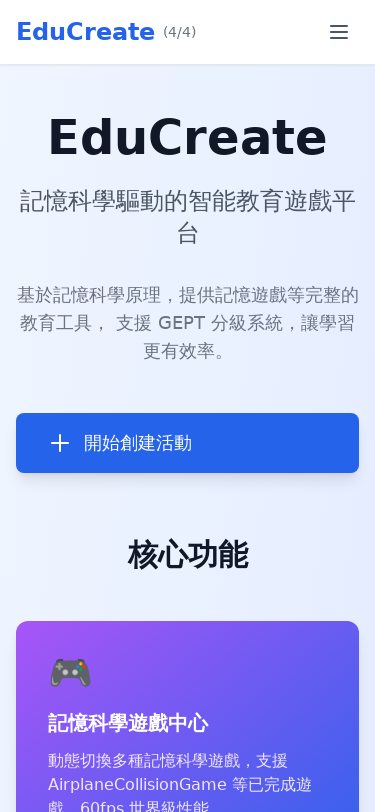

Located mobile menu button
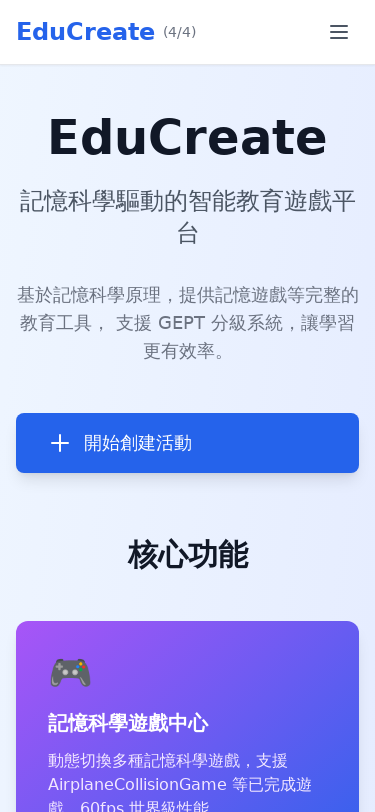

Clicked mobile hamburger menu button at (339, 32) on [data-testid="mobile-menu-button"], button:has-text("☰"), .md\:hidden button >> 
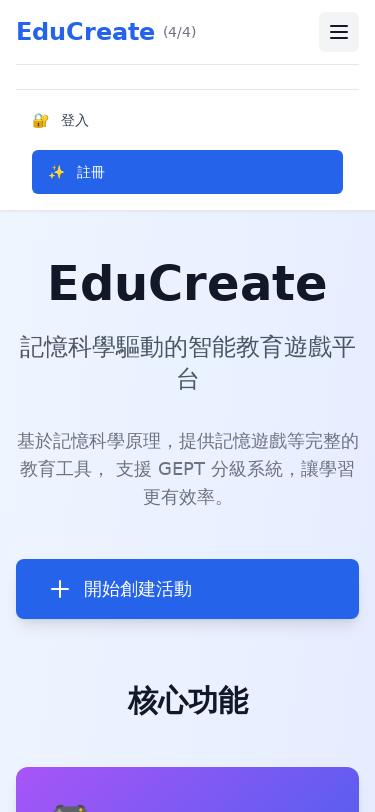

Waited 2 seconds for mobile menu to open
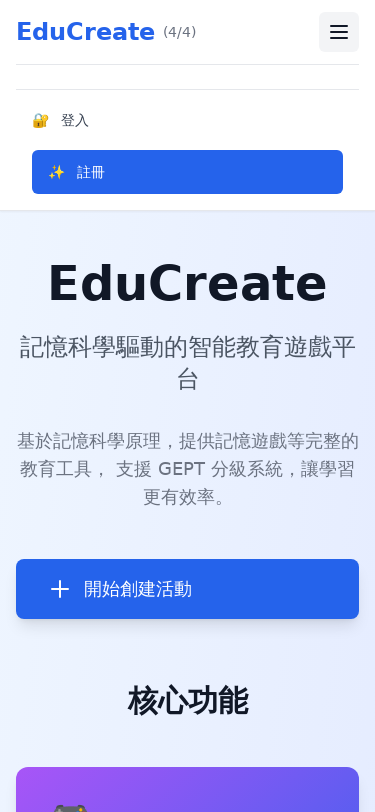

Checked for duplicate navigation items, found 0 problematic items
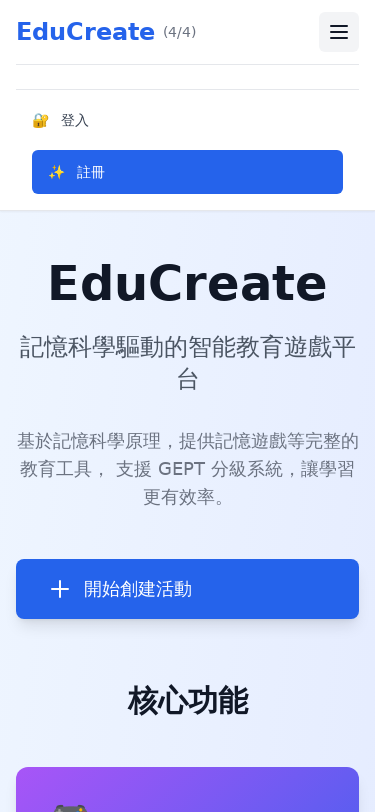

Checked login state - logged out: True
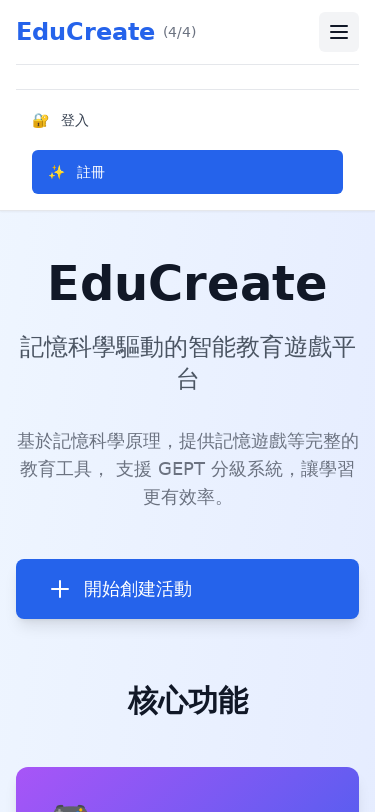

Verified login button is visible in mobile menu (logged out state)
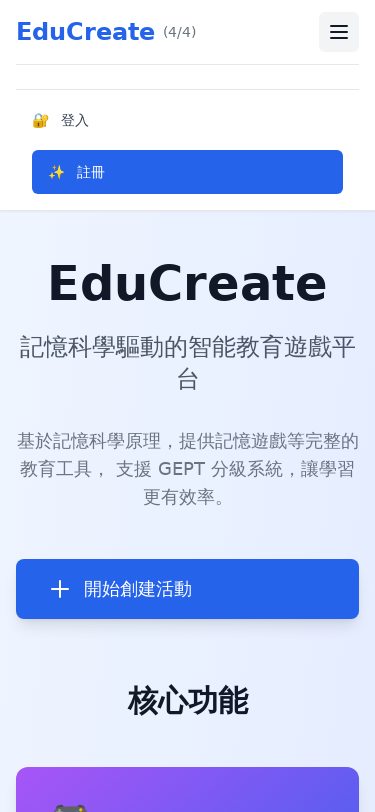

Retrieved all visible menu items in mobile view - 2 items found
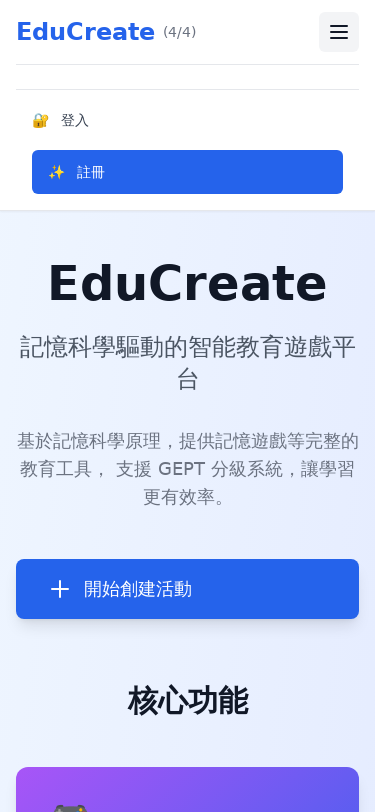

Assertion passed: No duplicate navigation items found
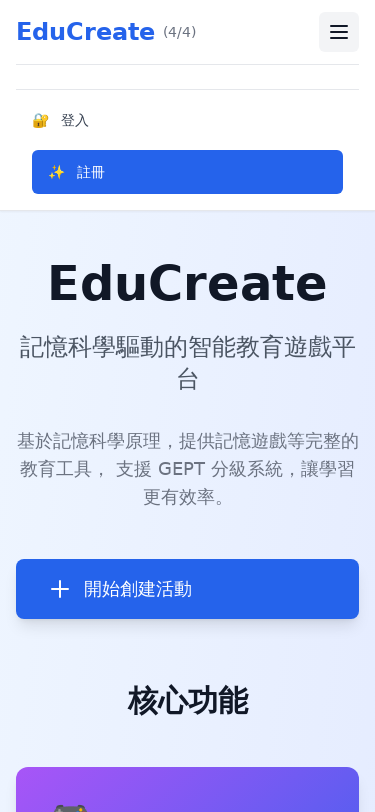

Assertion passed: Menu has appropriate number of items when logged out (2 items)
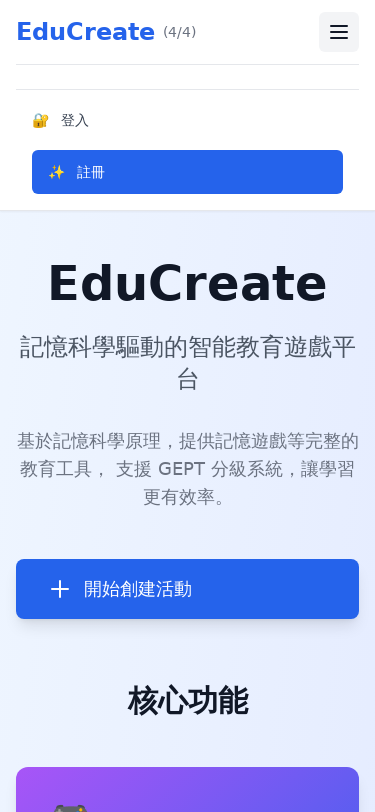

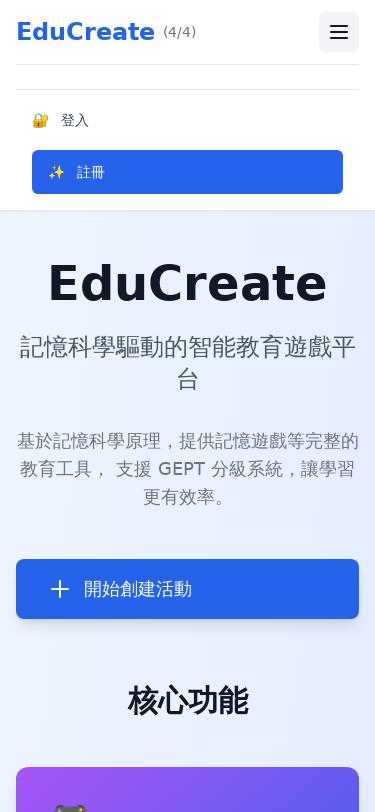